Tests successful first step submission by filling email, password and confirm password fields then clicking submit

Starting URL: http://qa-test-v1.s3-website-ap-southeast-2.amazonaws.com/

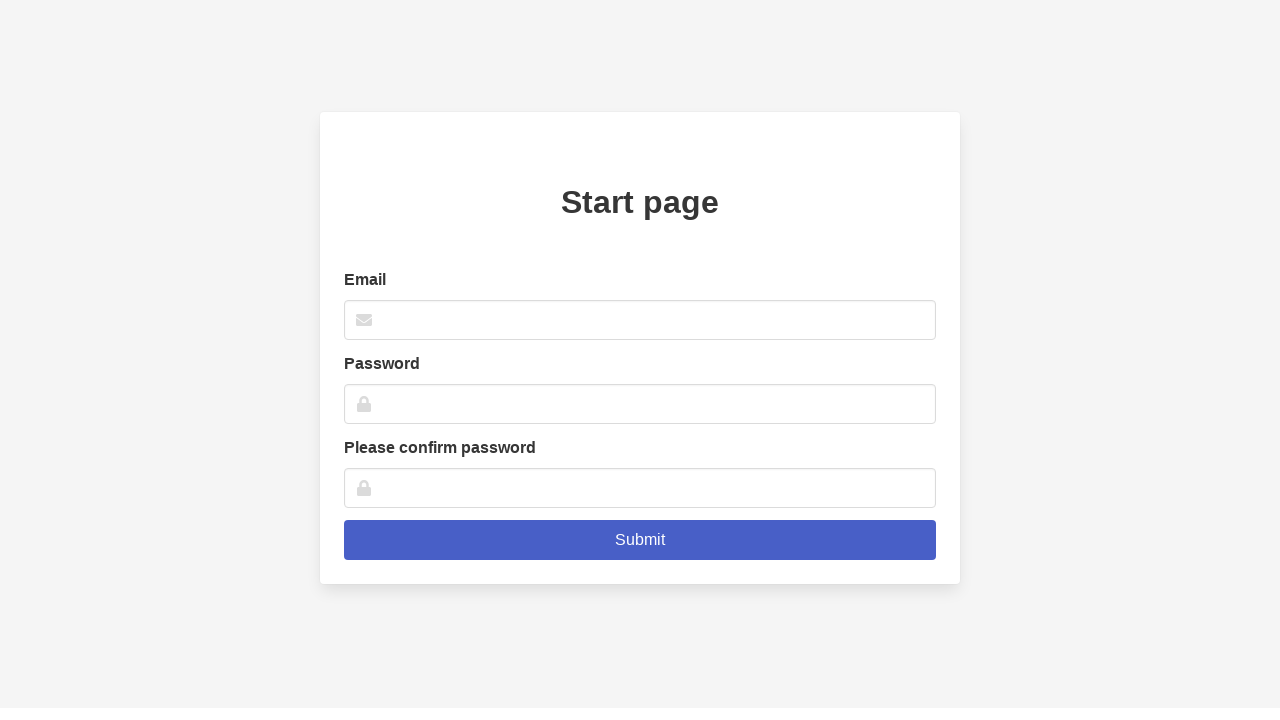

Clicked email input field at (640, 320) on xpath=//*[@id='root']/div/div/div/div/div/form/div[1]/div/input
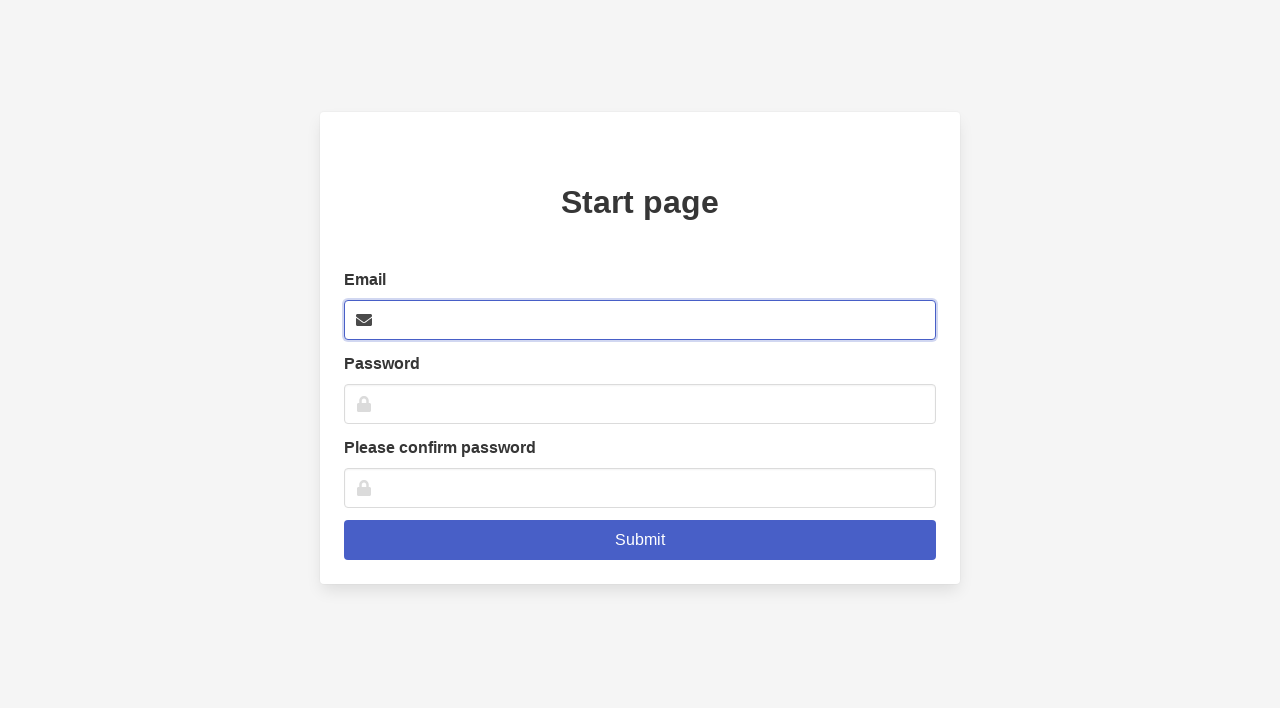

Filled email field with 'testuser123@email.com' on xpath=//*[@id='root']/div/div/div/div/div/form/div[1]/div/input
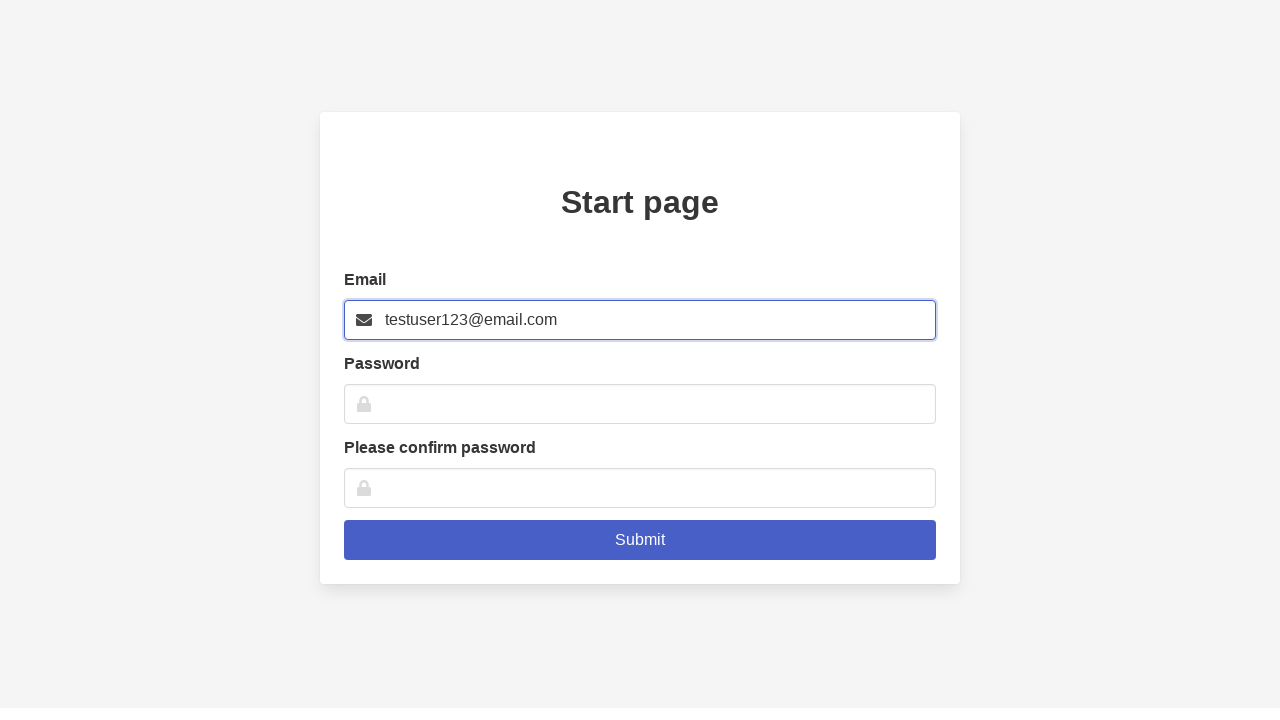

Clicked password input field at (640, 404) on xpath=//*[@id='root']/div/div/div/div/div/form/div[2]/div/input
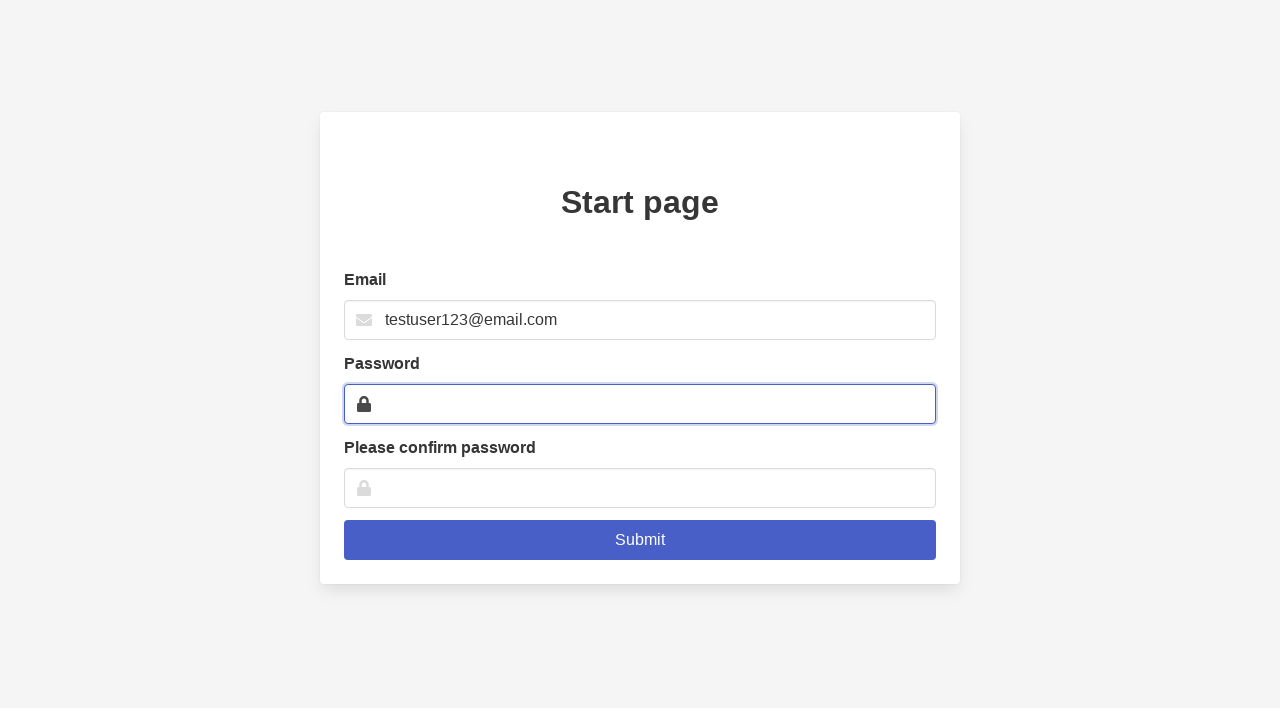

Filled password field with 'TestPass123' on xpath=//*[@id='root']/div/div/div/div/div/form/div[2]/div/input
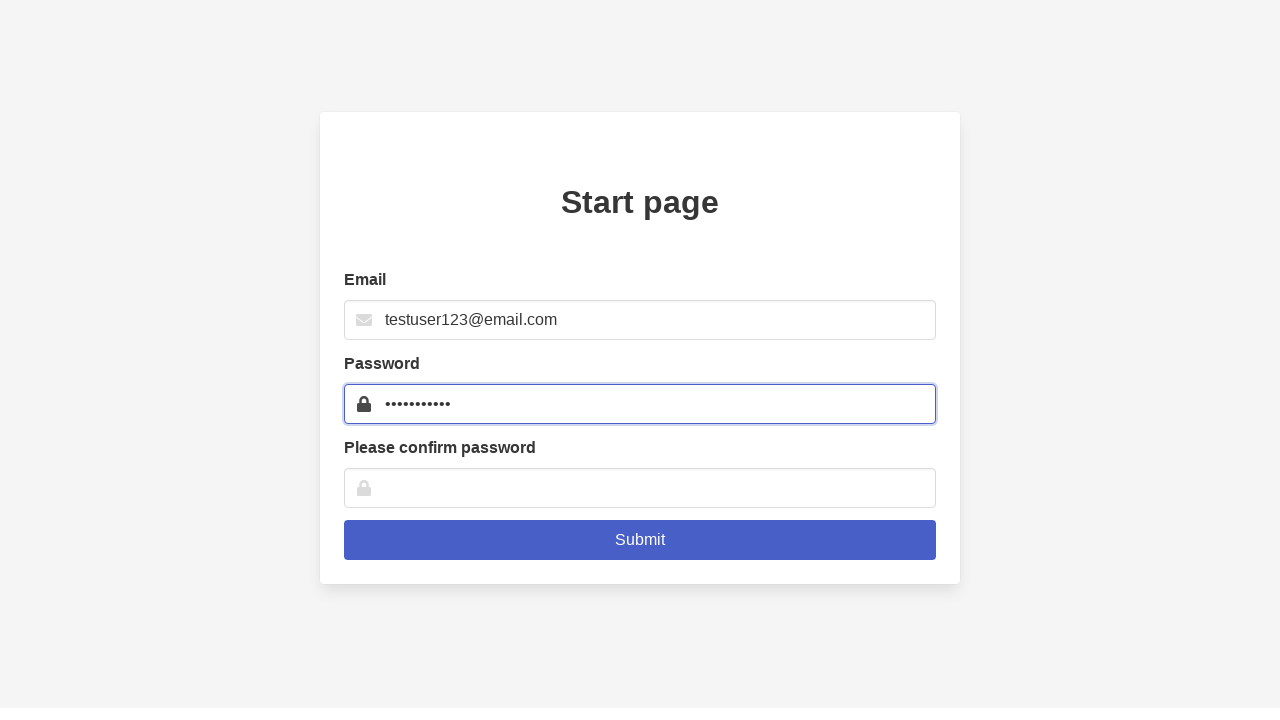

Clicked confirm password input field at (640, 488) on xpath=//*[@id='root']/div/div/div/div/div/form/div[3]/div/input
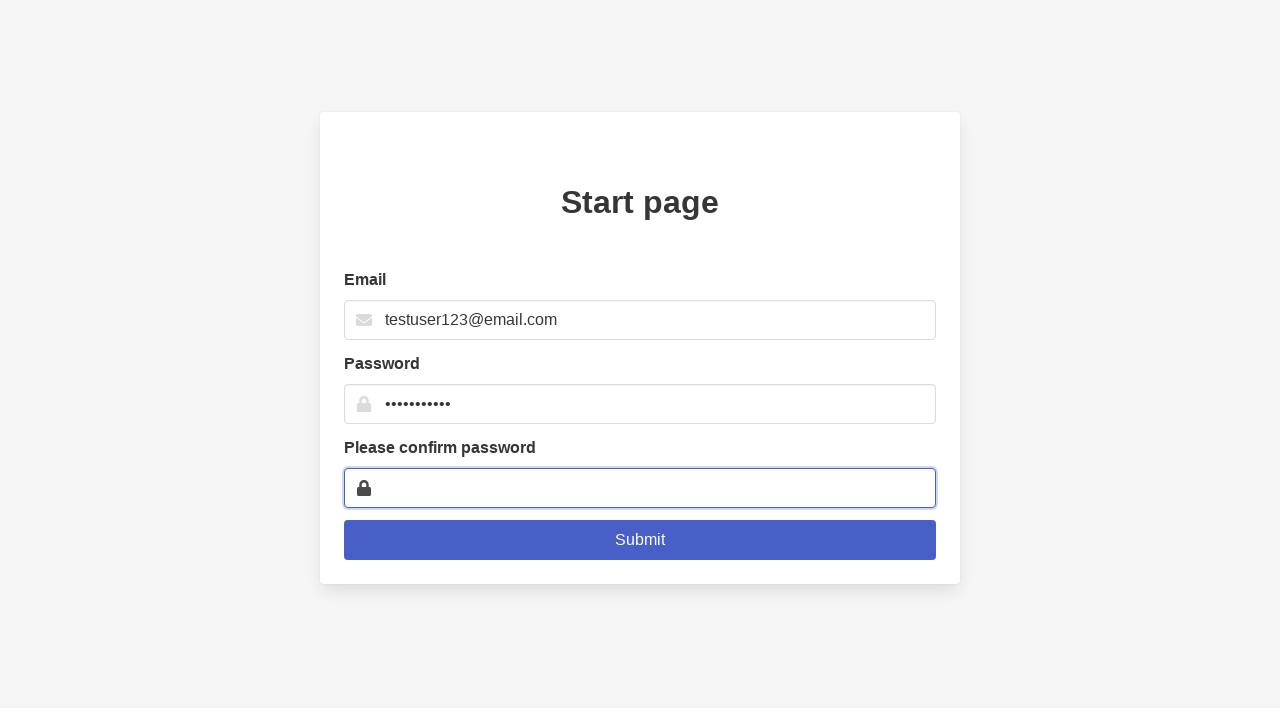

Filled confirm password field with 'TestPass123' on xpath=//*[@id='root']/div/div/div/div/div/form/div[3]/div/input
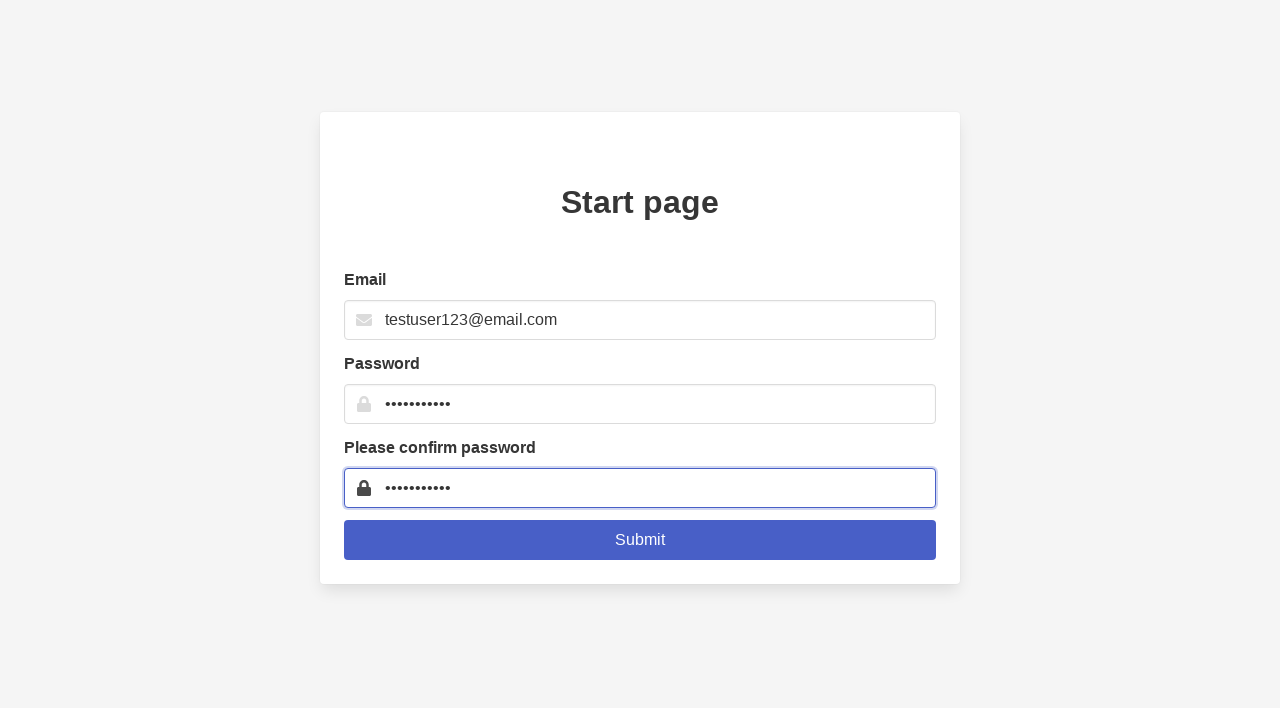

Clicked submit button to complete first step at (640, 540) on .is-link
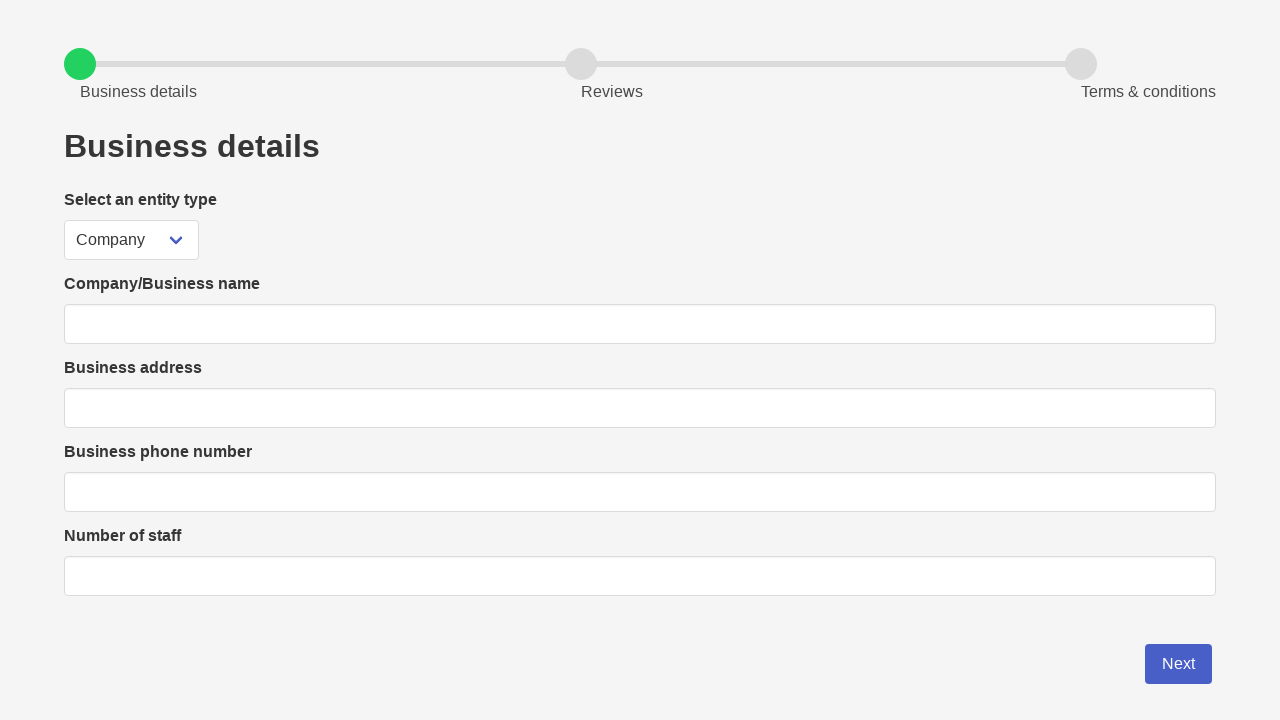

Waited for Business details page to load successfully
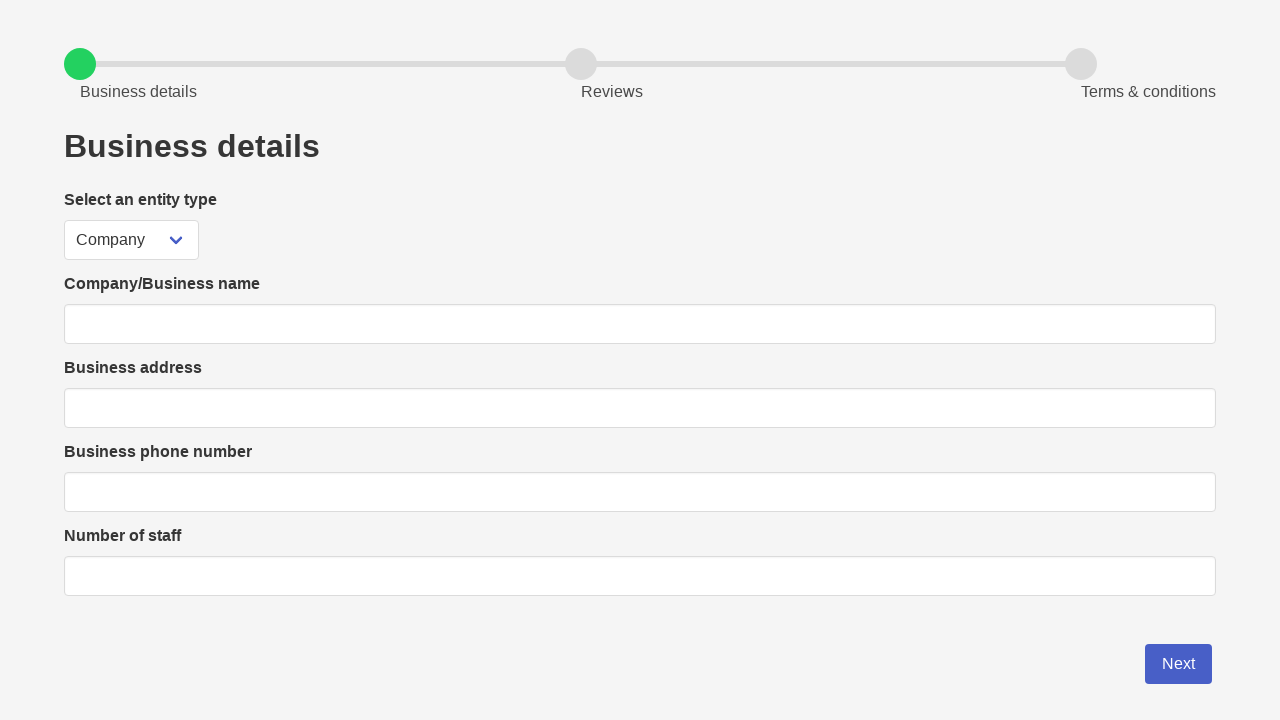

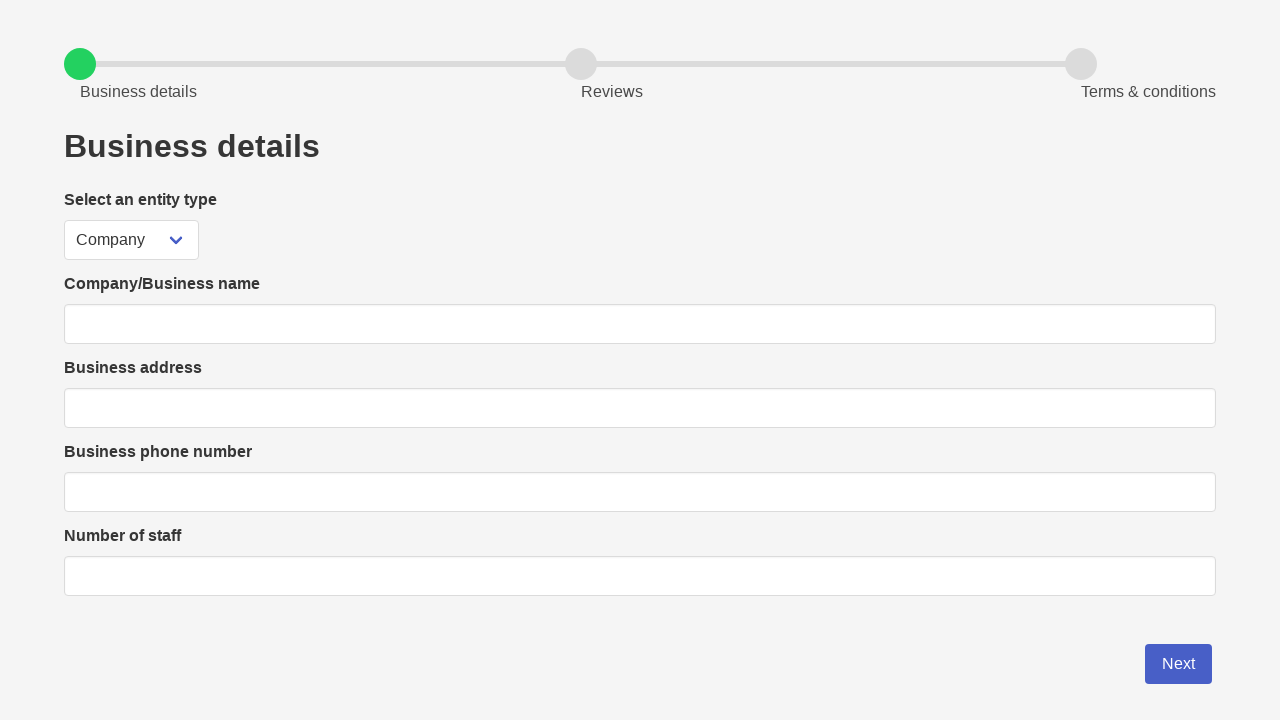